Verifies that clicking on Form Authentication link navigates to the correct login URL

Starting URL: https://the-internet.herokuapp.com/

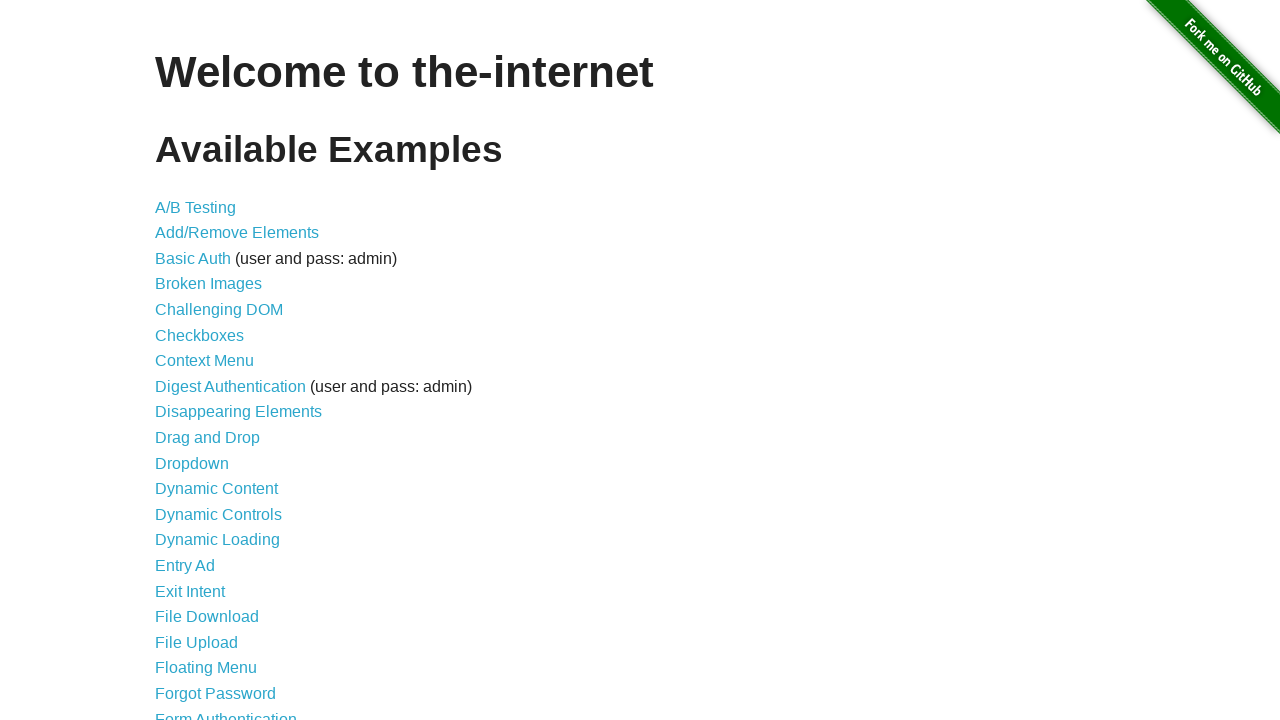

Clicked on Form Authentication link at (226, 712) on xpath=//*[@id="content"]/ul/li[21]/a
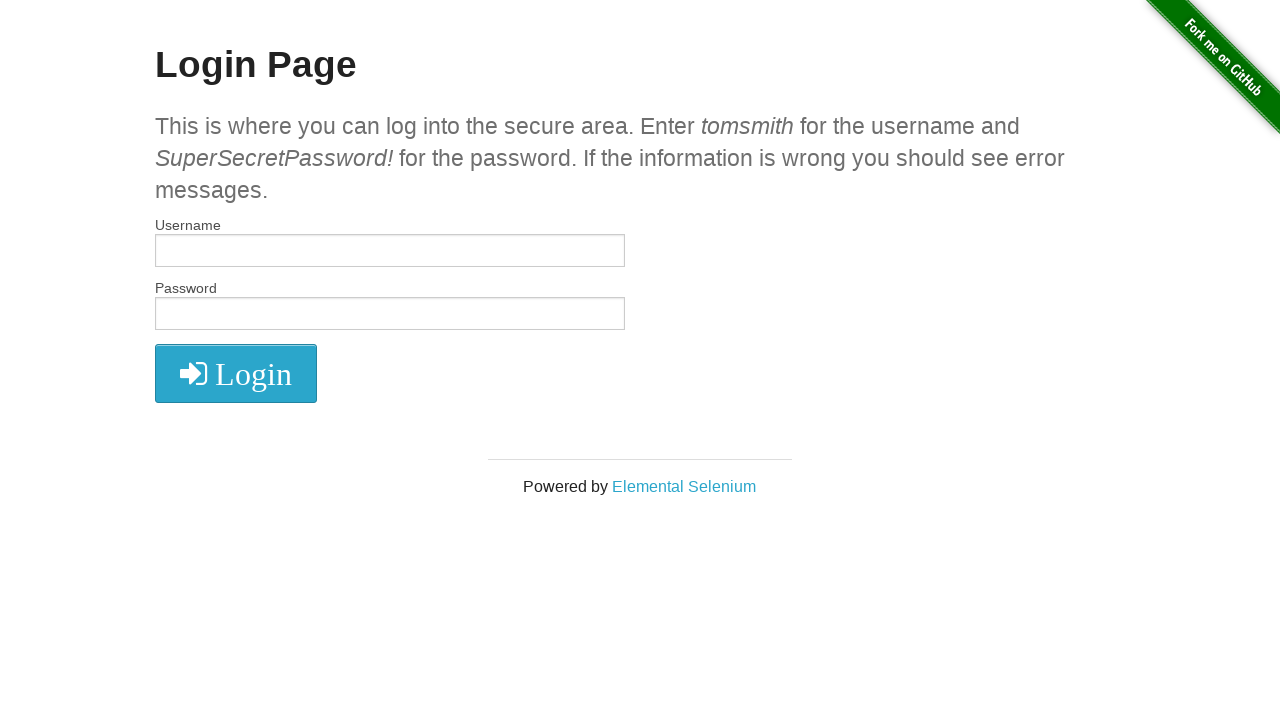

Verified navigation to correct login URL (https://the-internet.herokuapp.com/login)
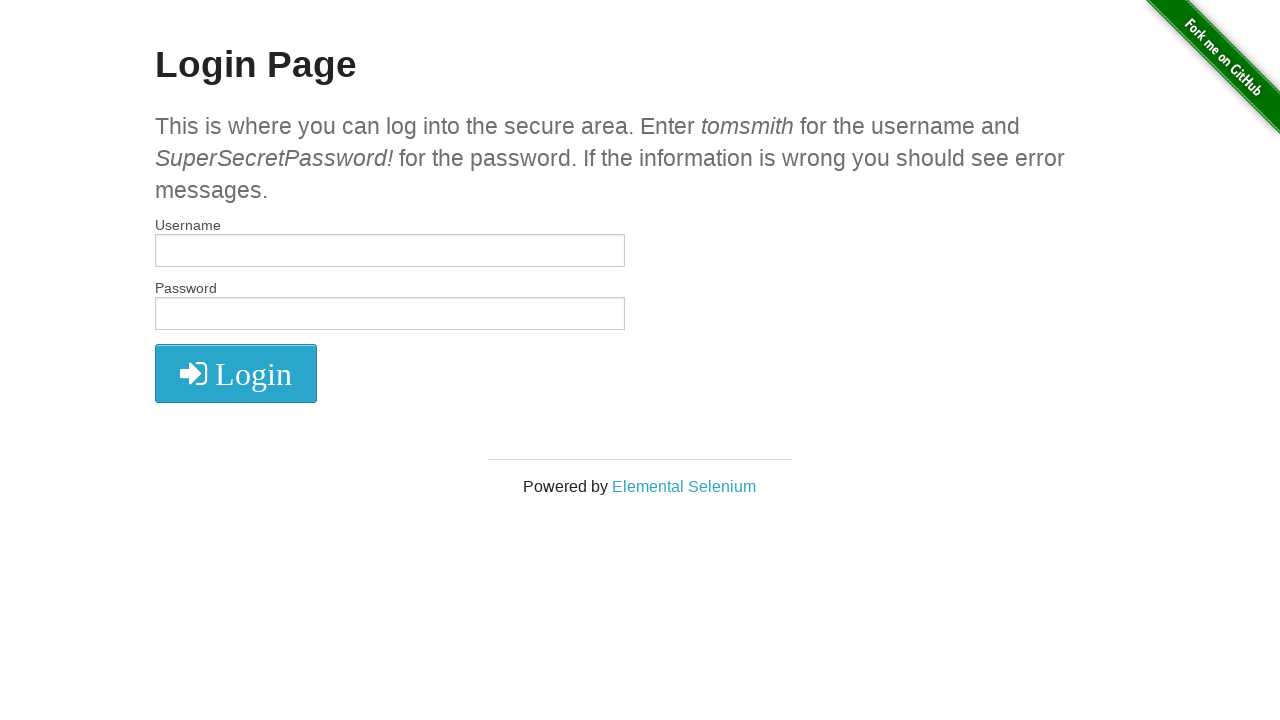

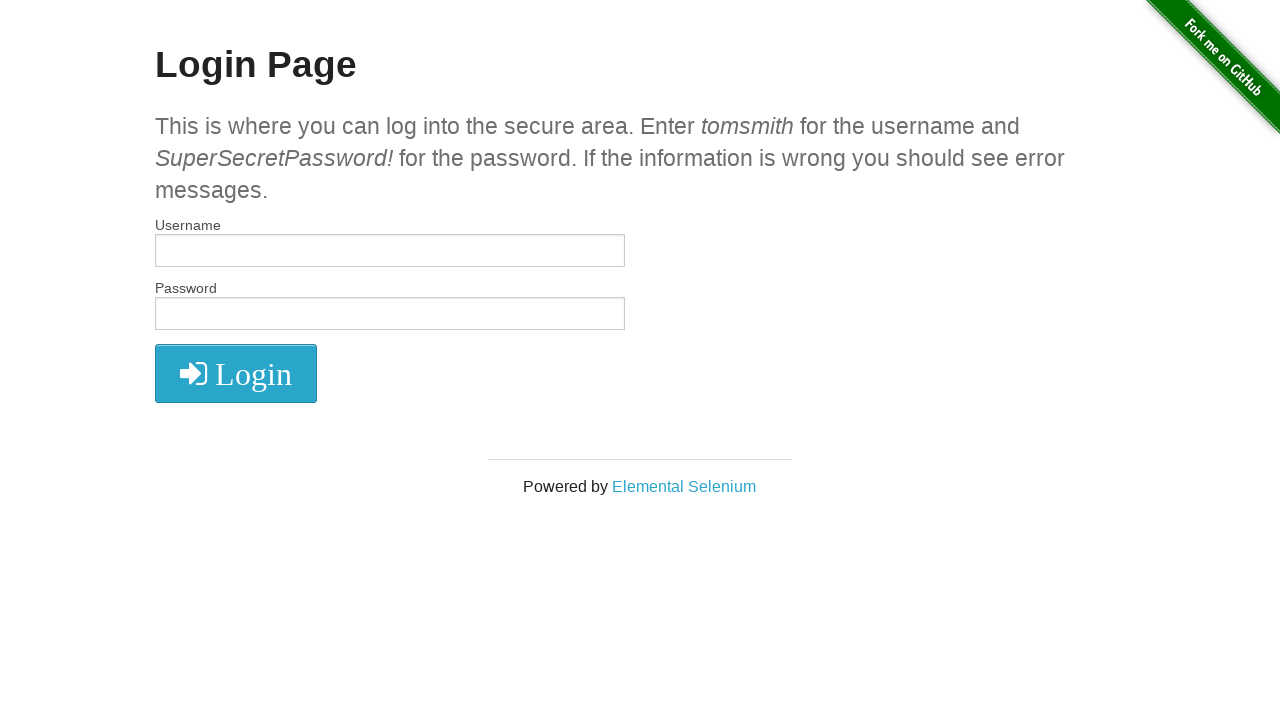